Navigates to the broken links demo page and clicks on a link to verify it loads

Starting URL: https://demoqa.com/broken

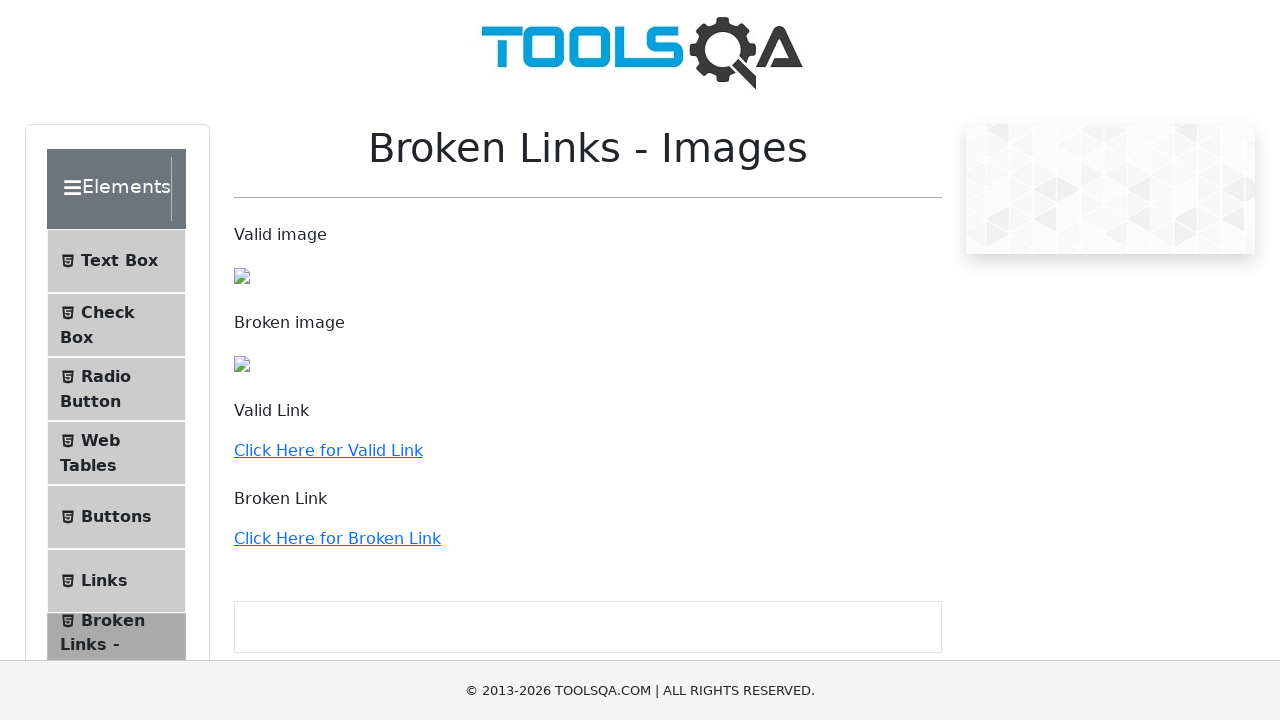

Navigated to broken links demo page at https://demoqa.com/broken
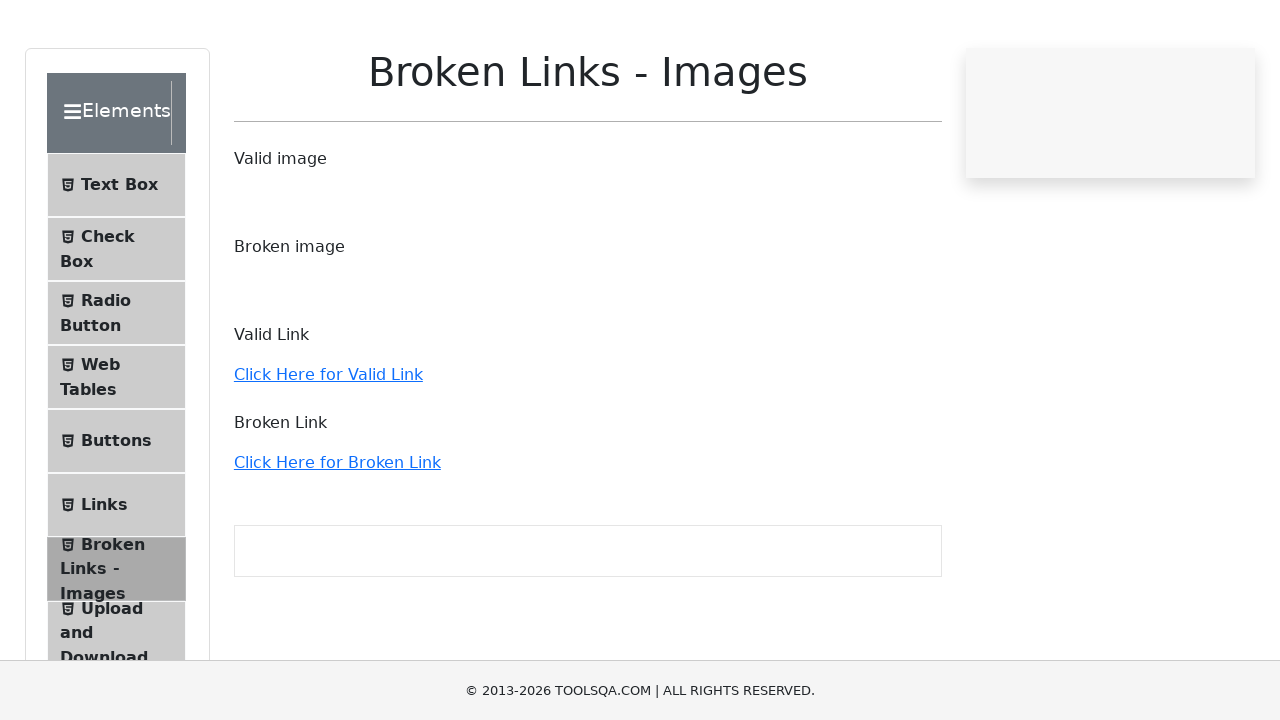

Clicked on link with herokuapp in href at (337, 538) on a[href*='herokuapp']
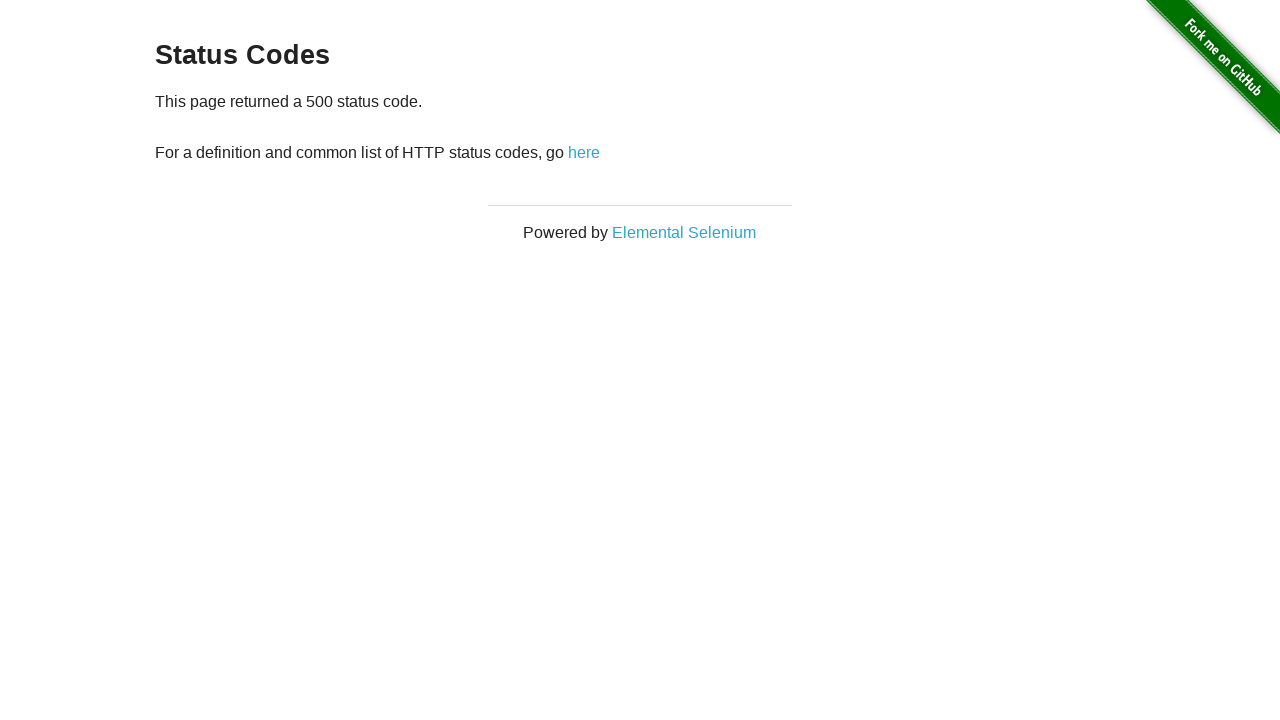

Page navigation completed and network idle state reached
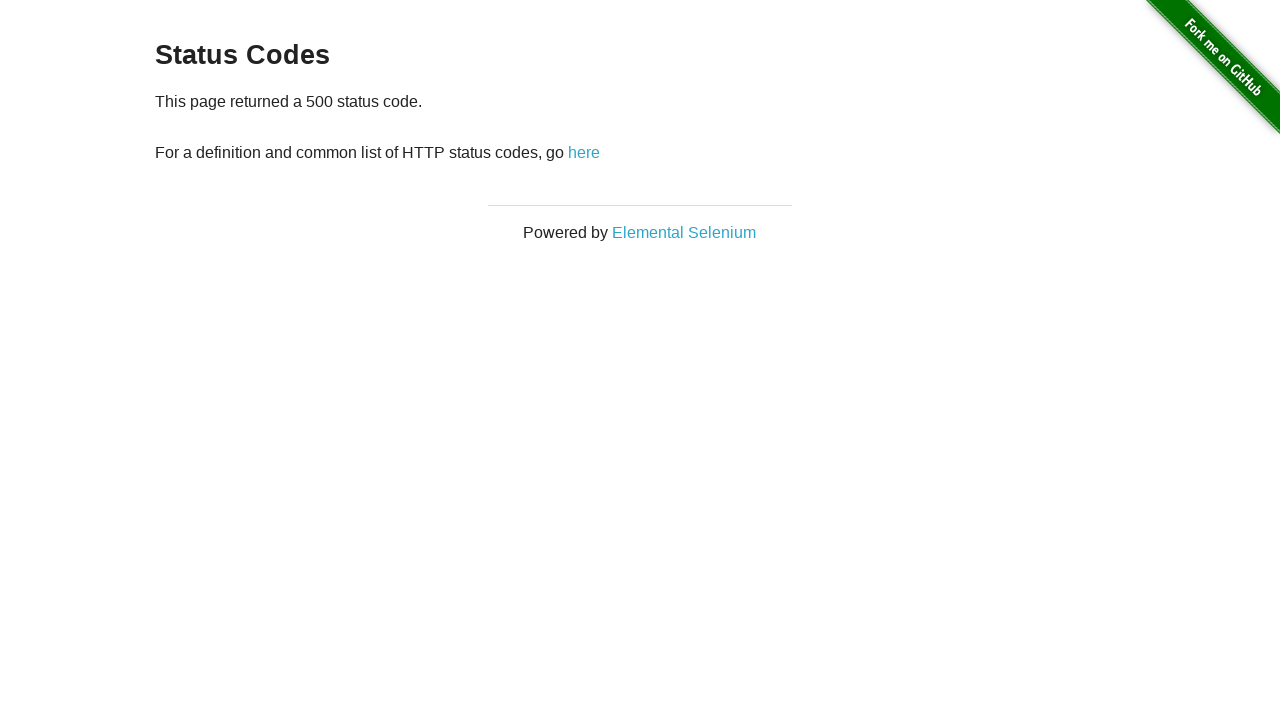

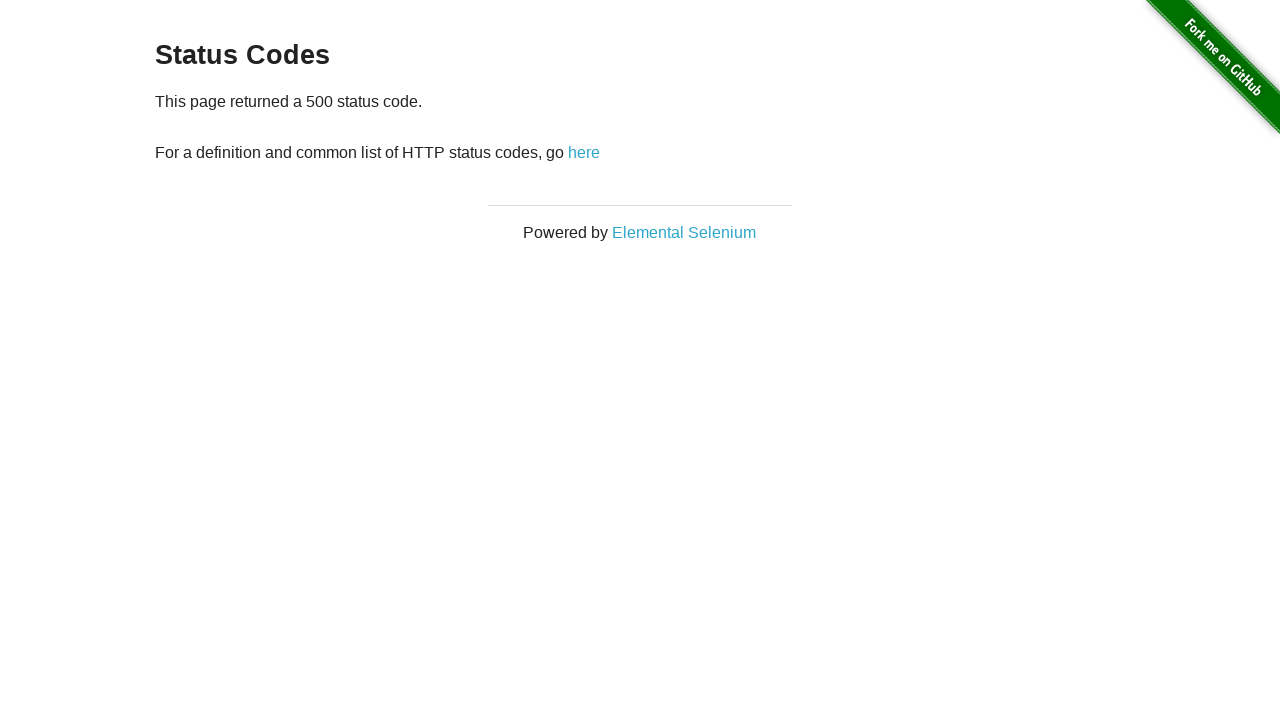